Tests password reset flow and login functionality by navigating through forgot password form, filling user details, and attempting to sign in

Starting URL: https://rahulshettyacademy.com/locatorspractice/

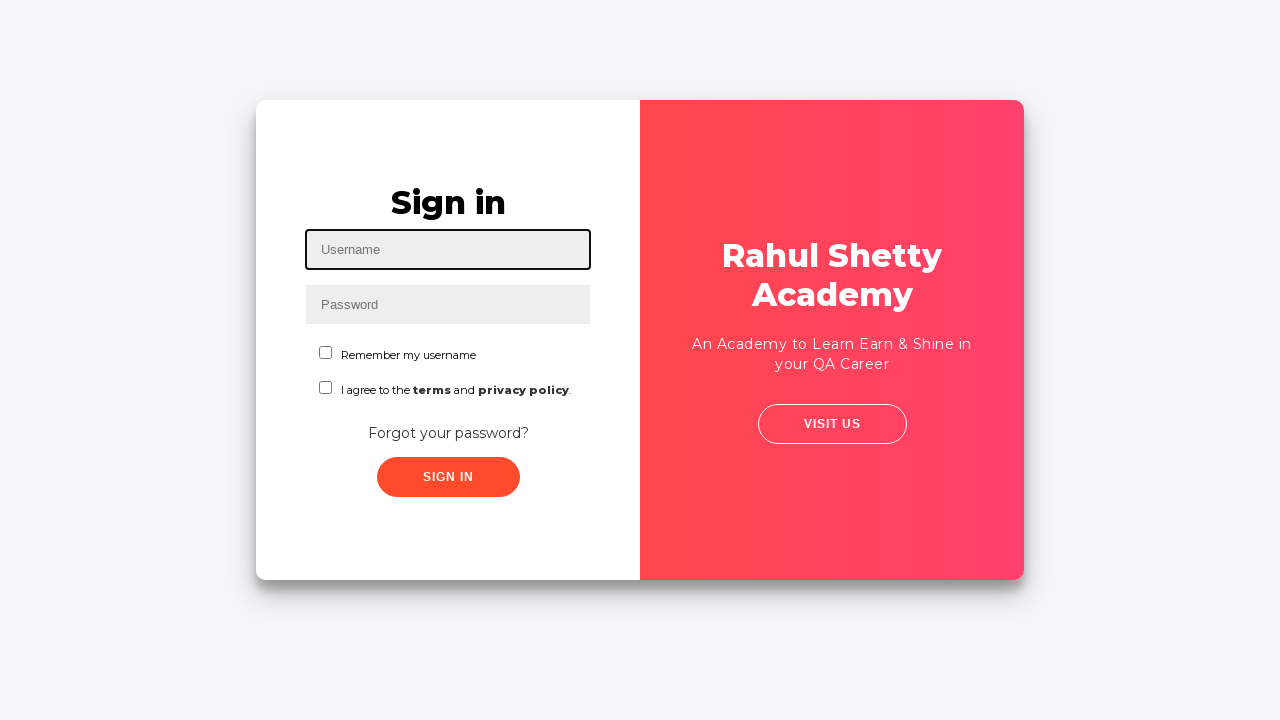

Clicked on 'Forgot your password?' link at (448, 433) on text='Forgot your password?'
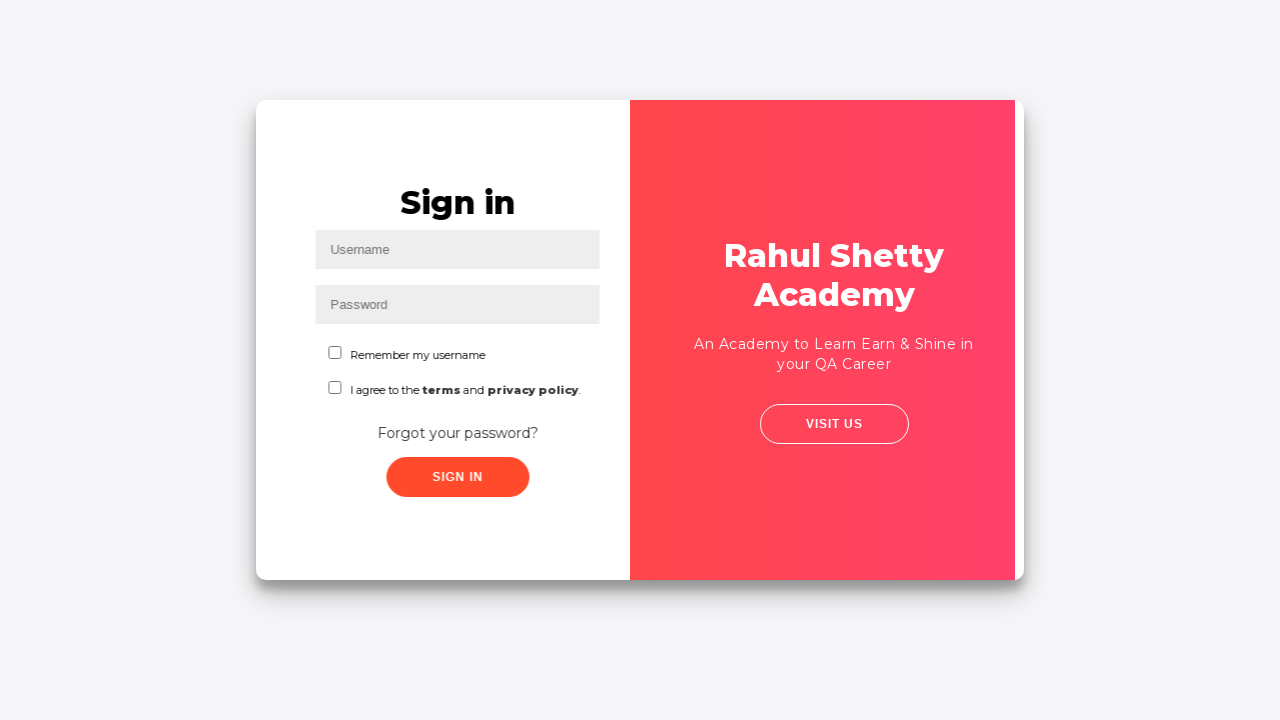

Waited for form transition to complete
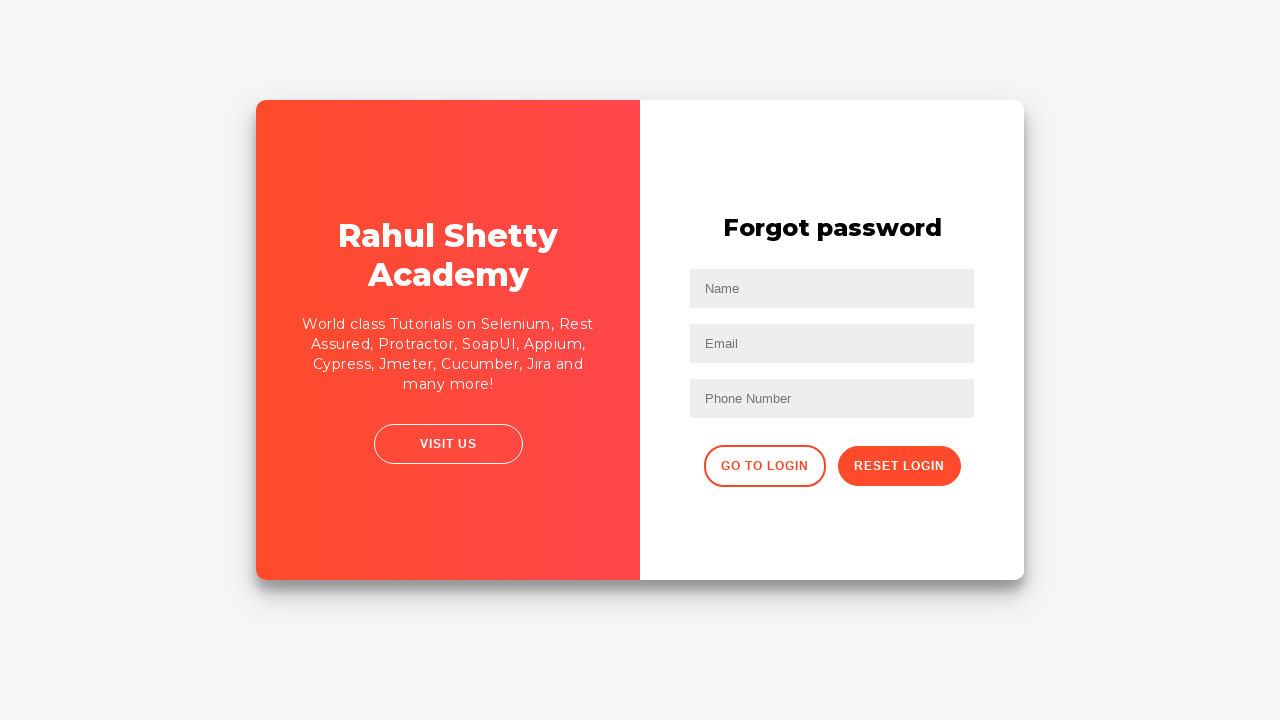

Filled name field with 'John Alexander' in forgot password form on //form/input[1]
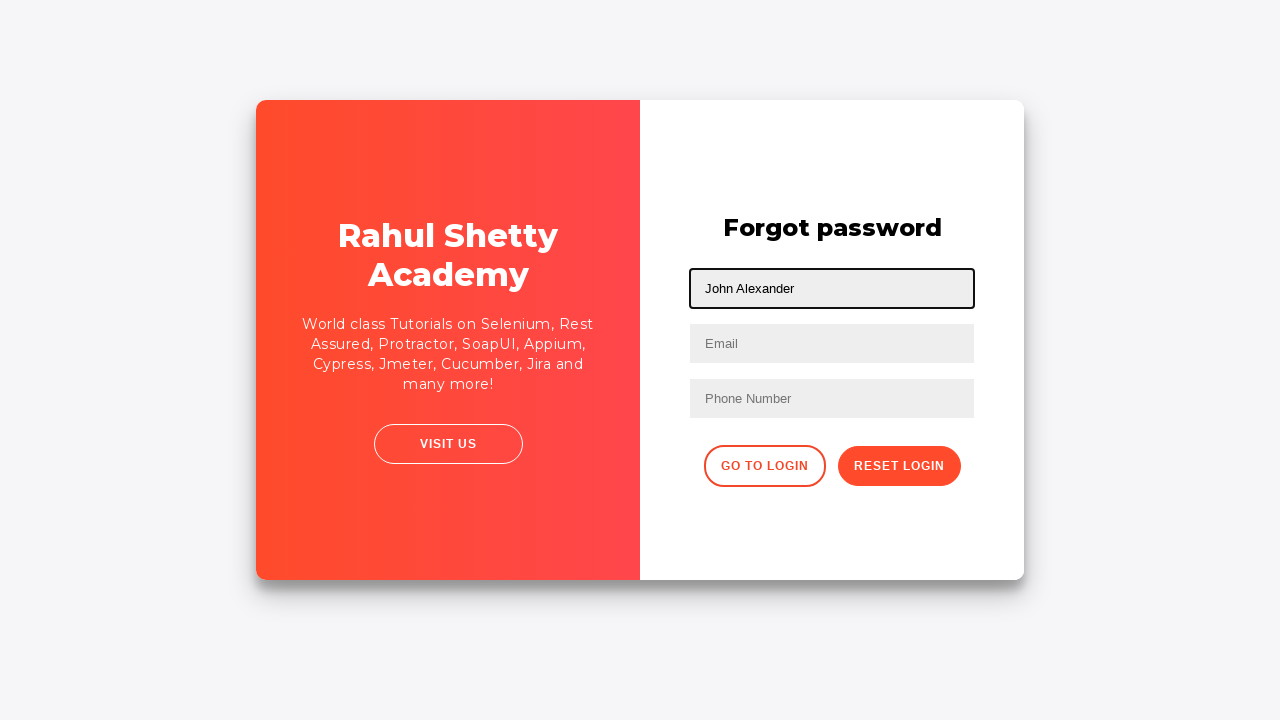

Filled email field with 'testuser@example.com' in forgot password form on //form/input[2]
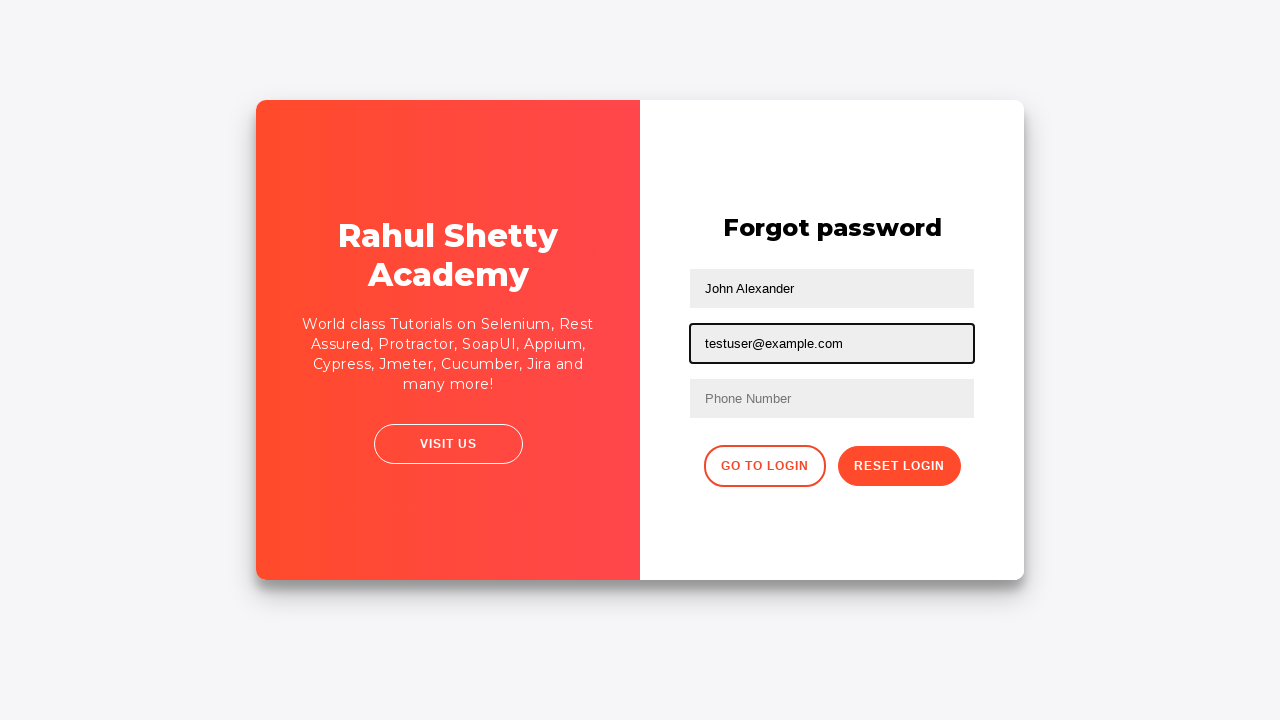

Filled phone field with '9876543210' in forgot password form on //form/input[3]
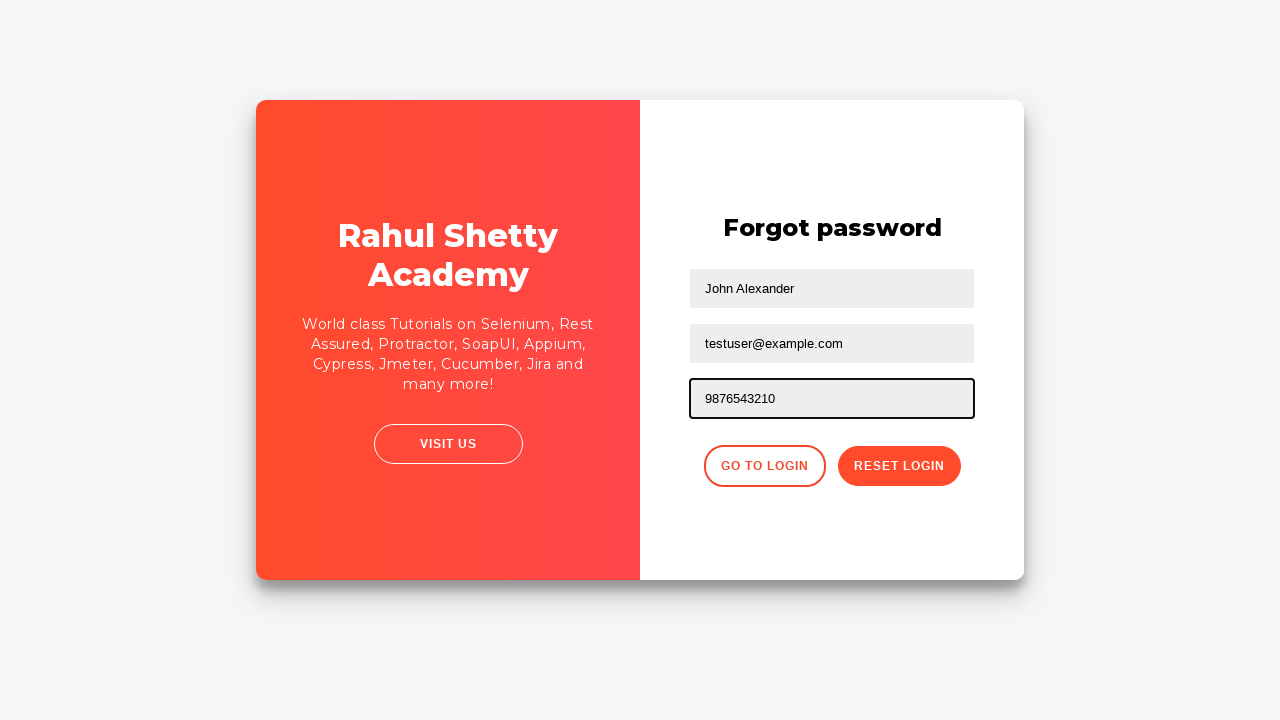

Clicked reset password button at (899, 466) on .reset-pwd-btn
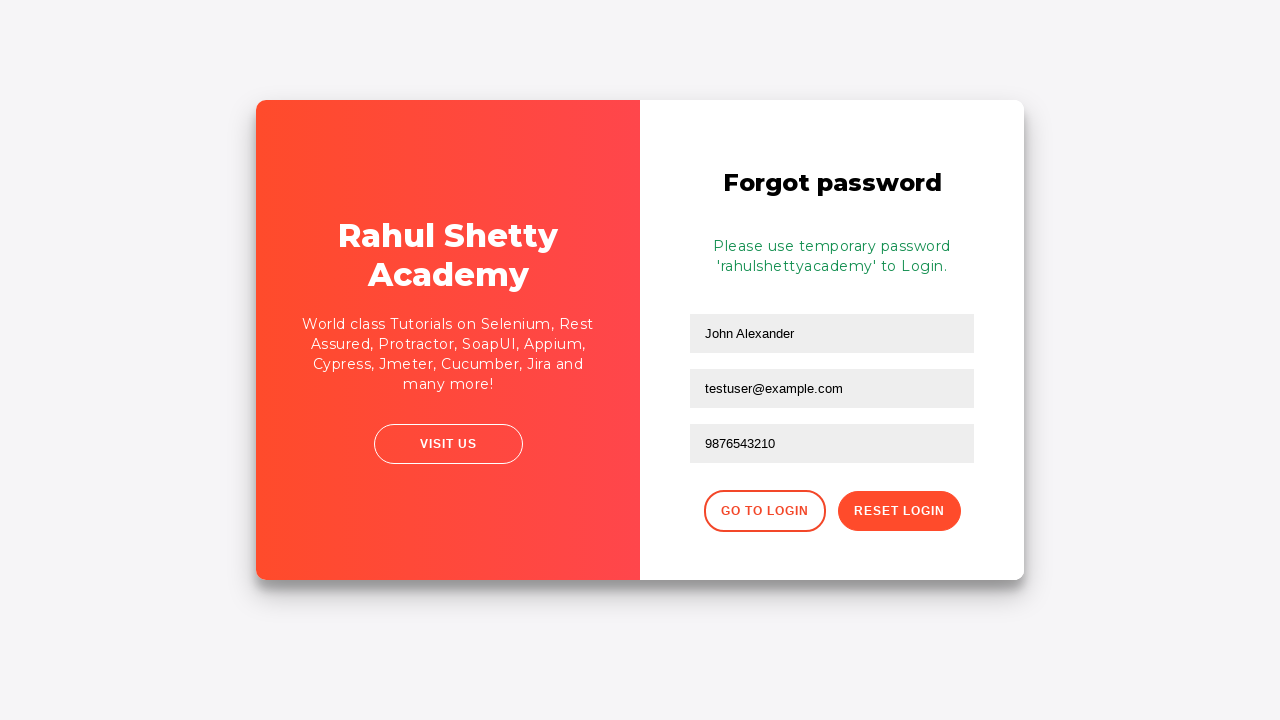

Retrieved reset confirmation message: Please use temporary password 'rahulshettyacademy' to Login. 
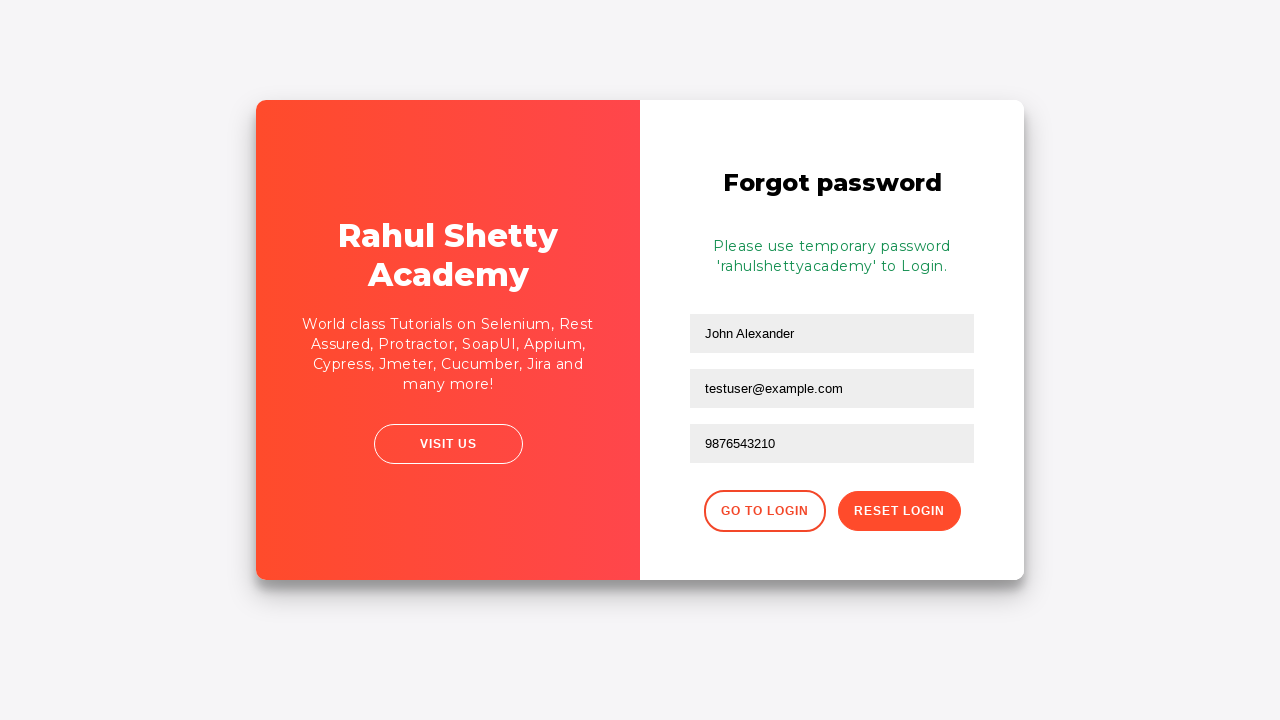

Clicked 'Go to Login' button at (764, 511) on xpath=//div[contains(@class,'pwd')]/button[1]
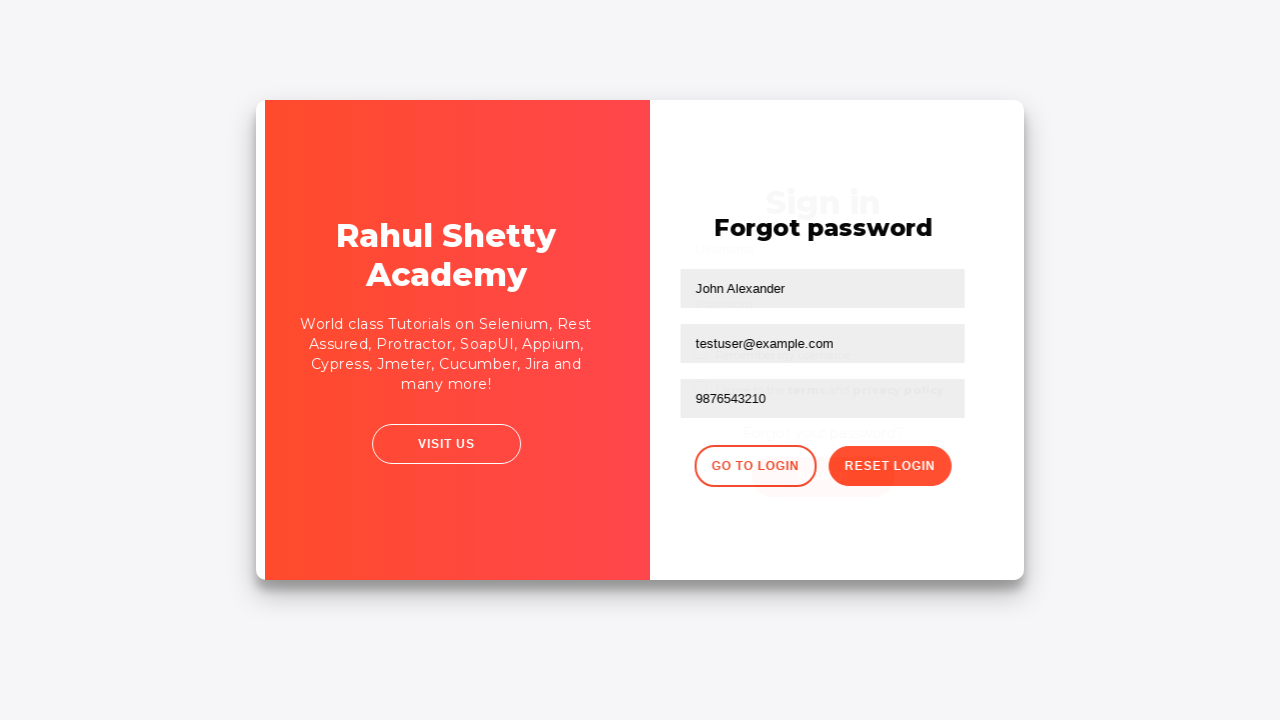

Waited for page transition to login form
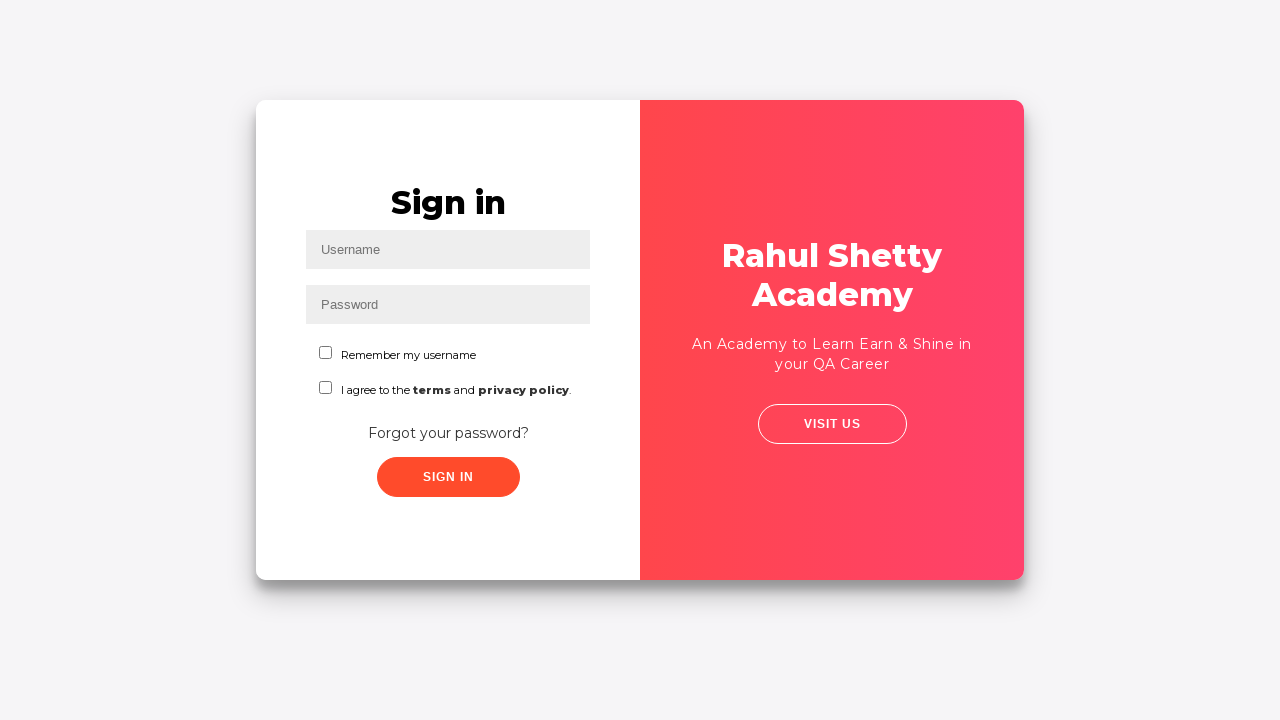

Filled login name field with 'rahul' on input[placeholder='Name']
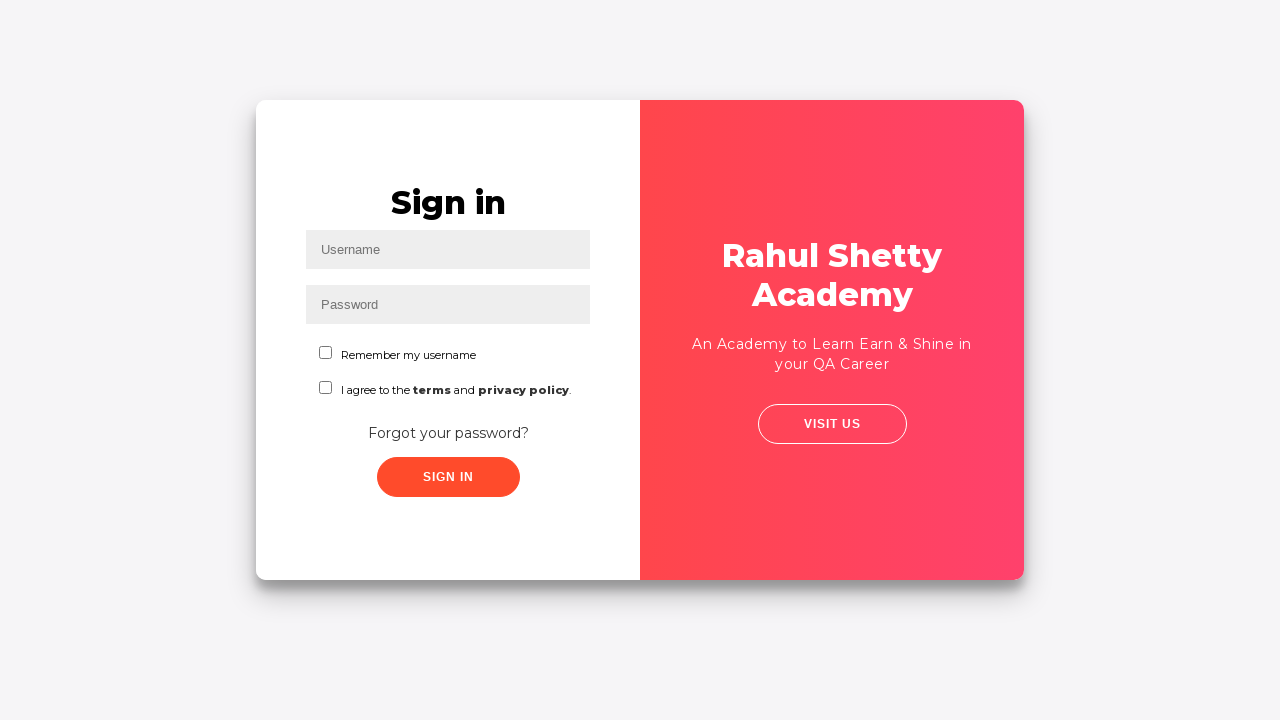

Filled password field with 'rahulshettyacademy' on input[type*='pass']
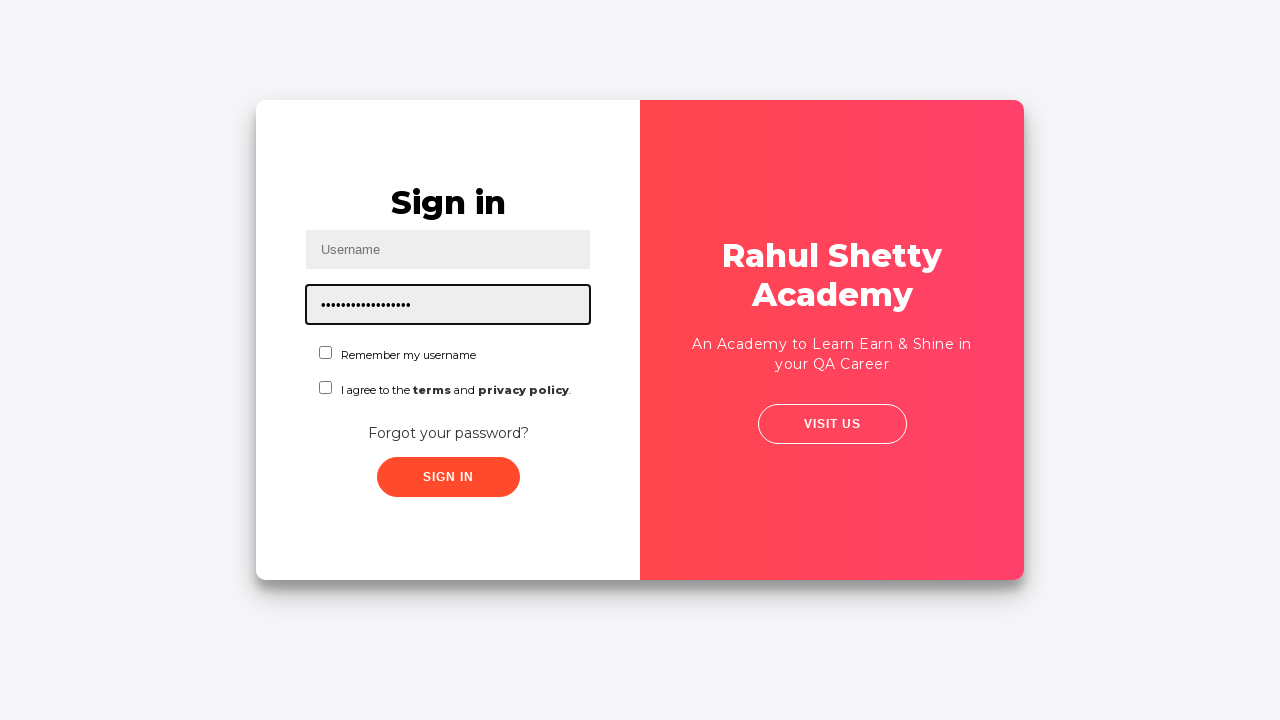

Checked the agreement checkbox at (326, 352) on #chkboxOne
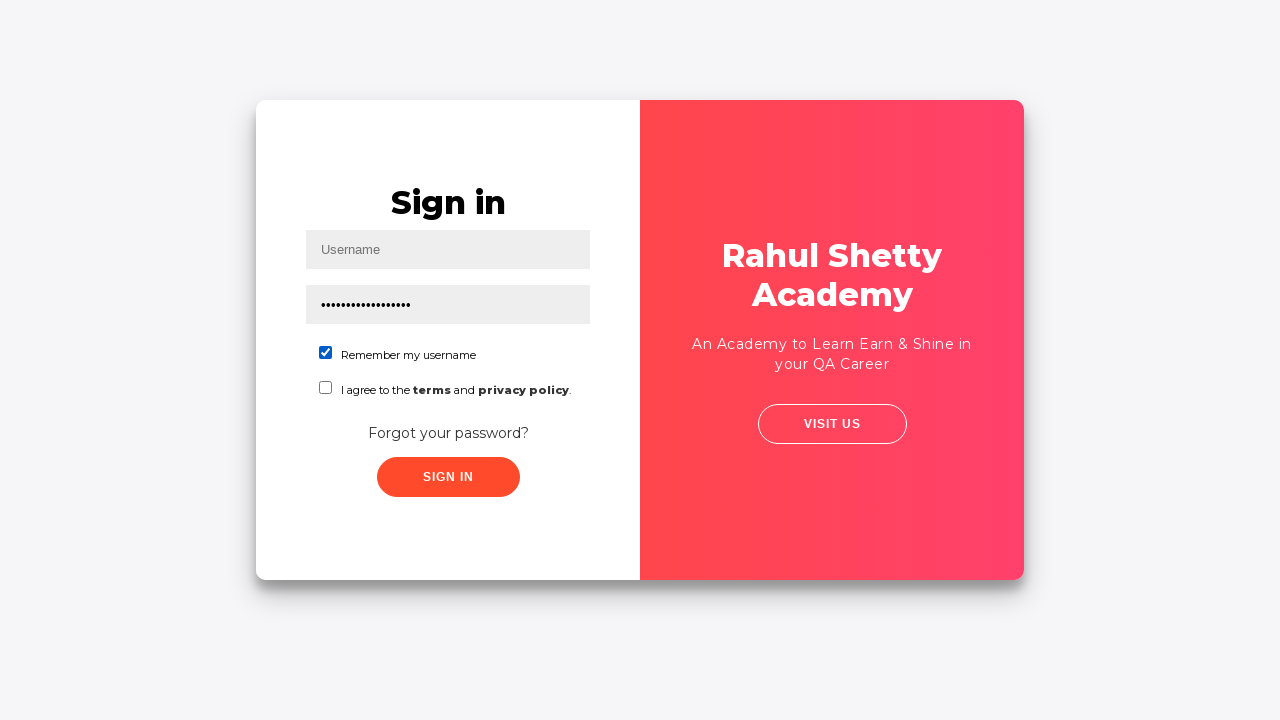

Clicked sign in button to attempt login at (448, 477) on xpath=//button[contains(@class,'submit')]
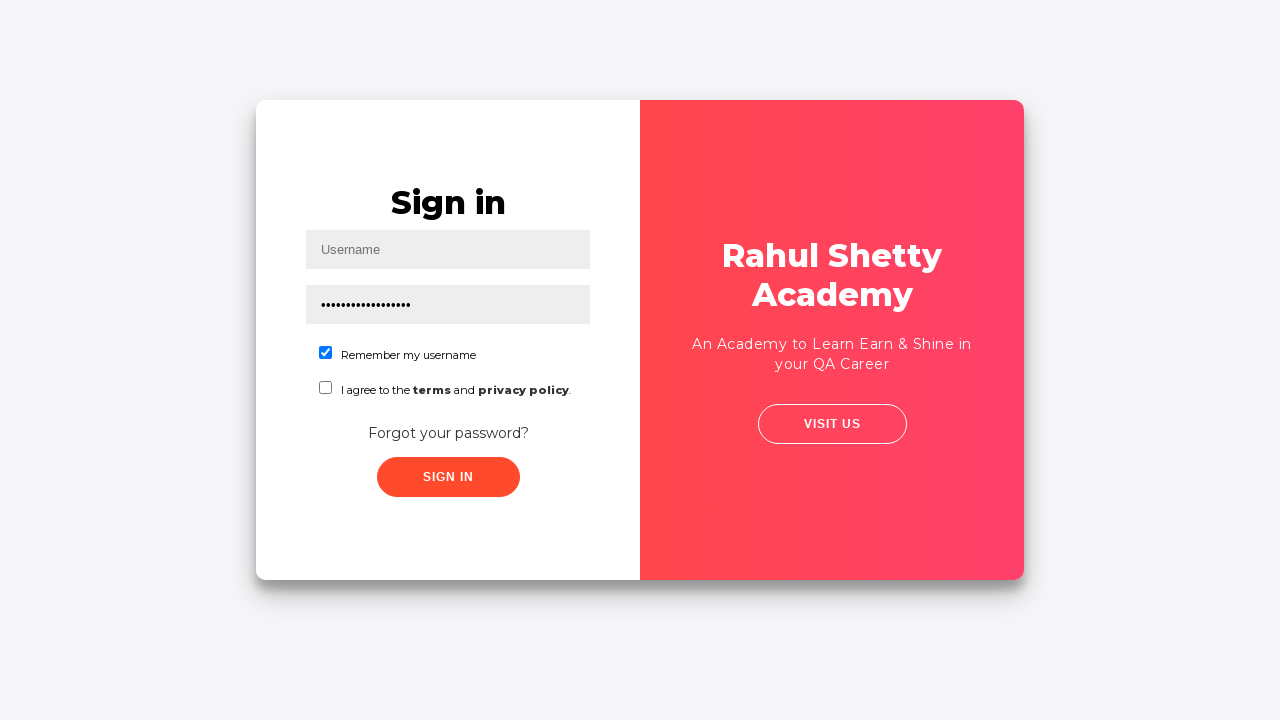

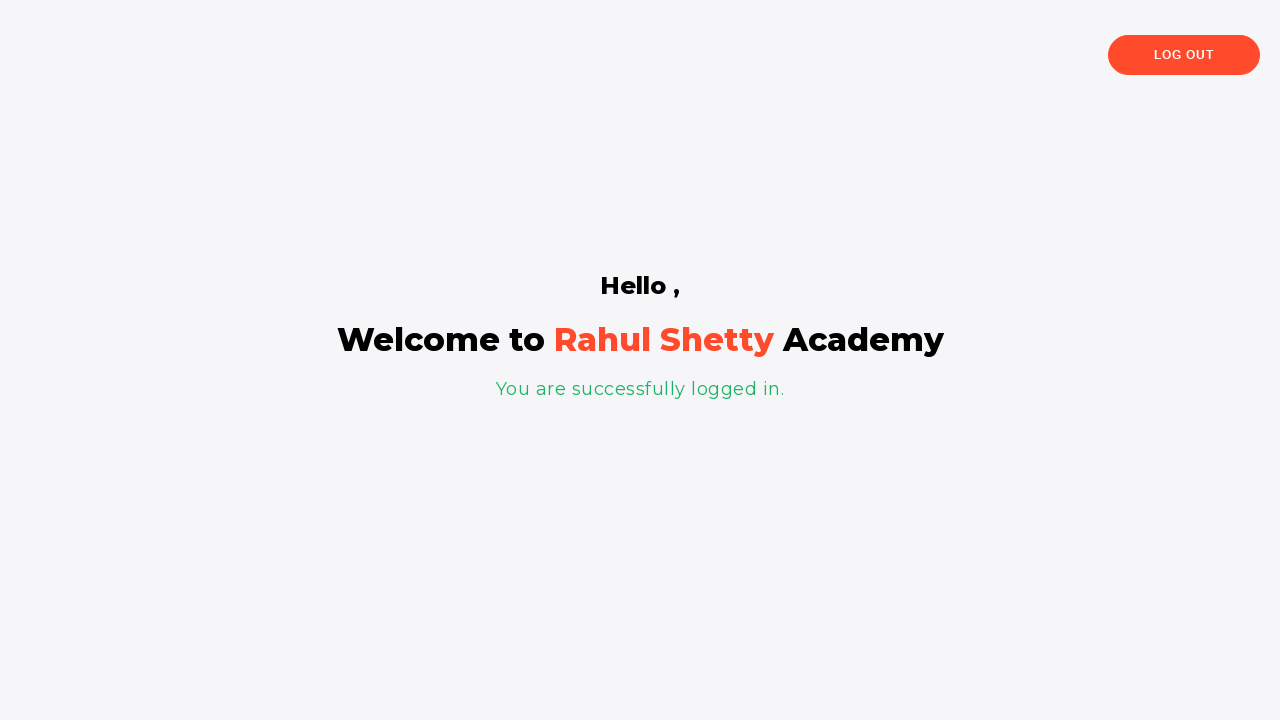